Tests drag and drop functionality by dragging an element and dropping it onto a target drop zone, verifying the drop was successful.

Starting URL: https://demoqa.com/droppable

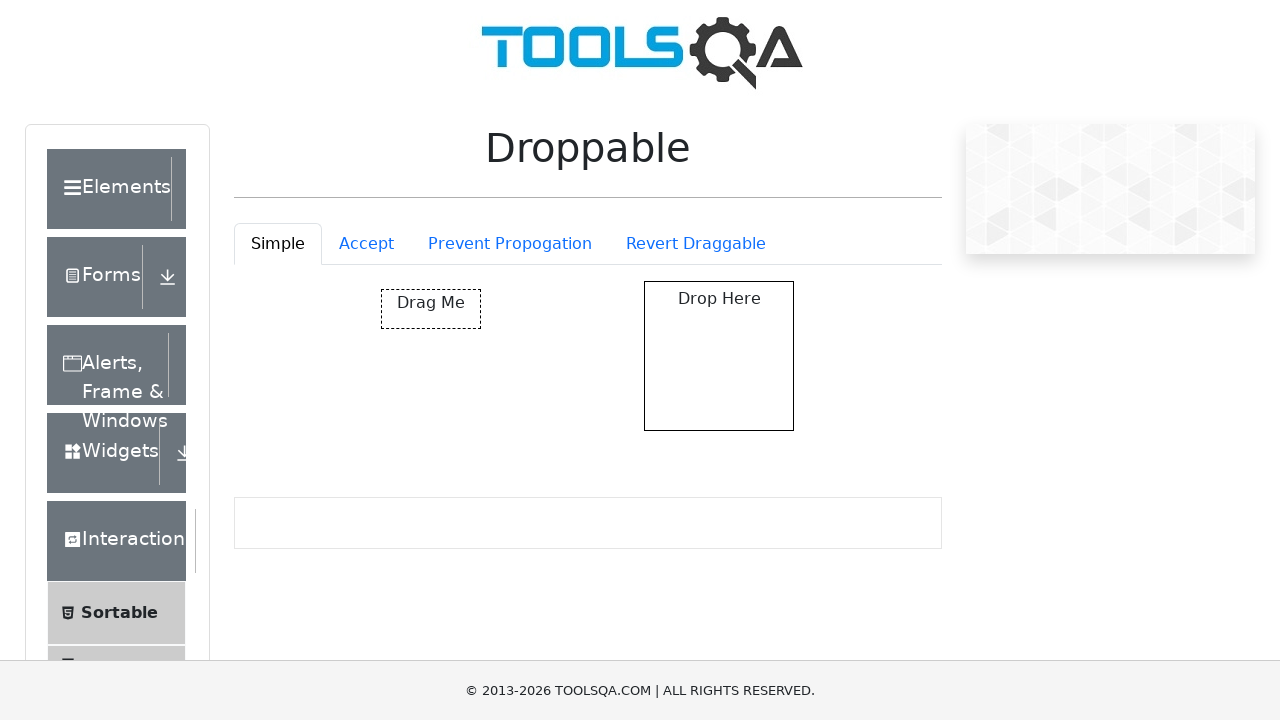

Page loaded successfully
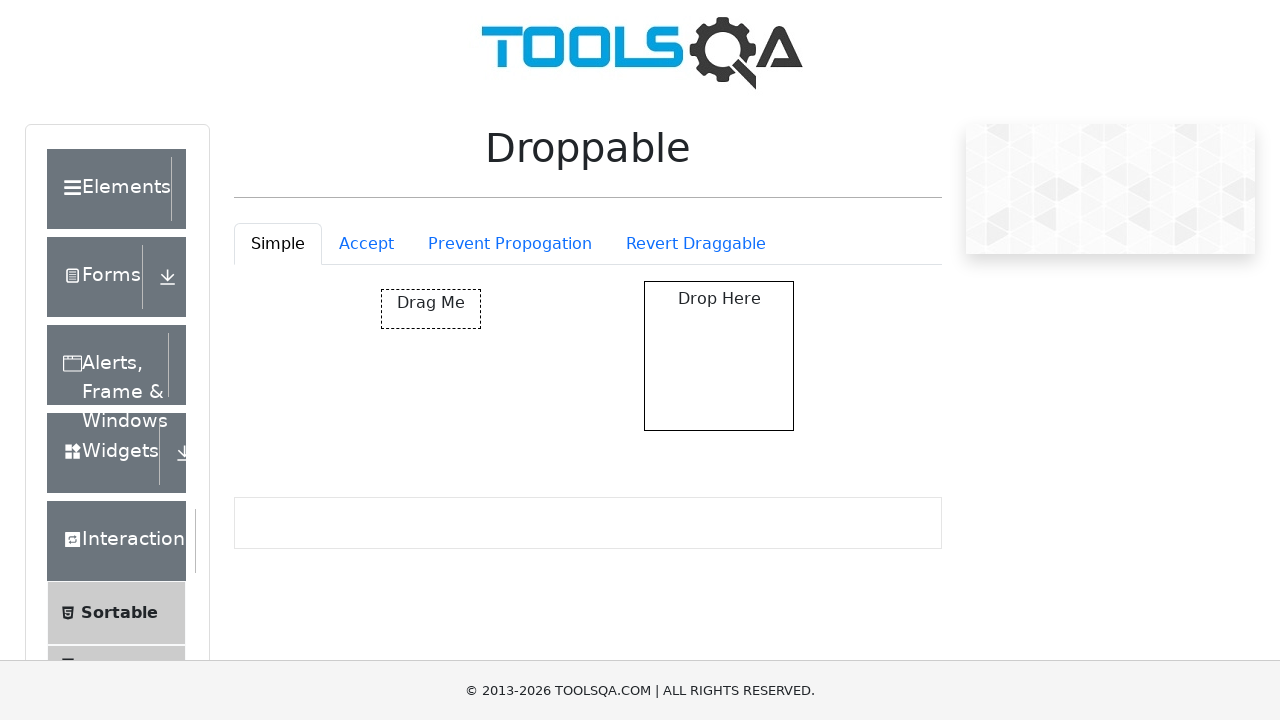

Located draggable element with id 'draggable'
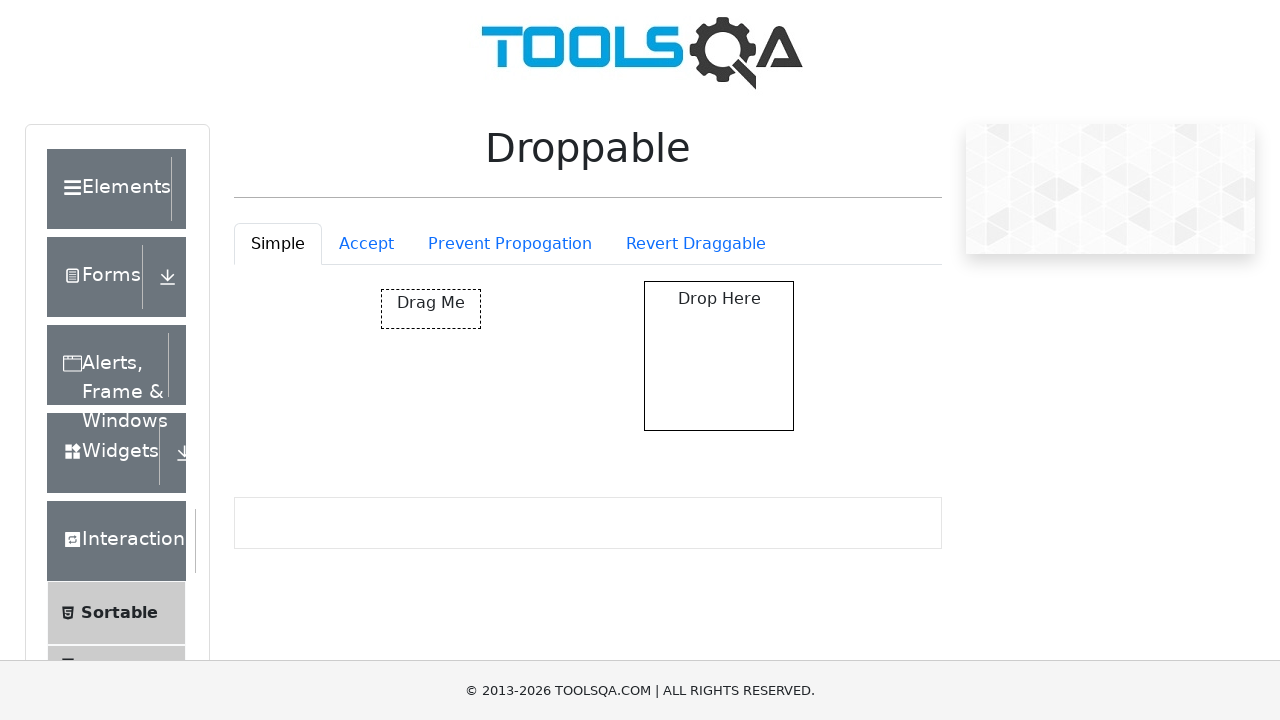

Located droppable target element
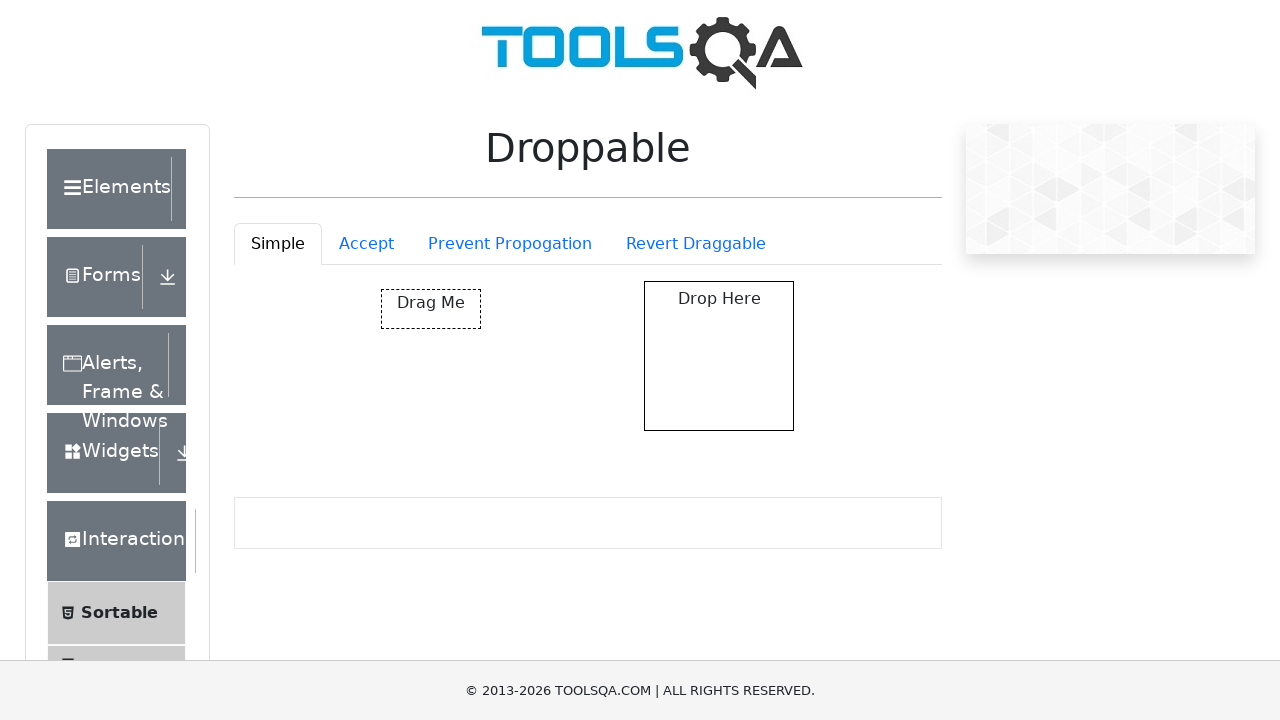

Dragged element and dropped it onto the target drop zone at (719, 356)
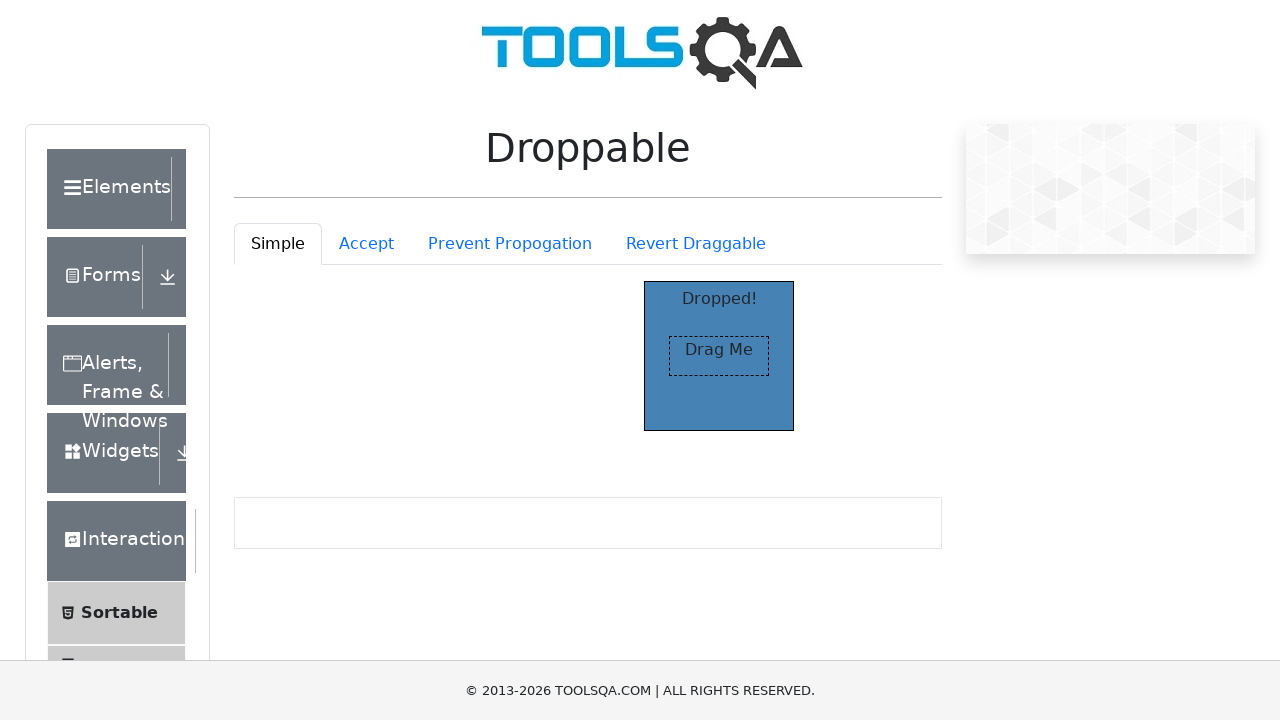

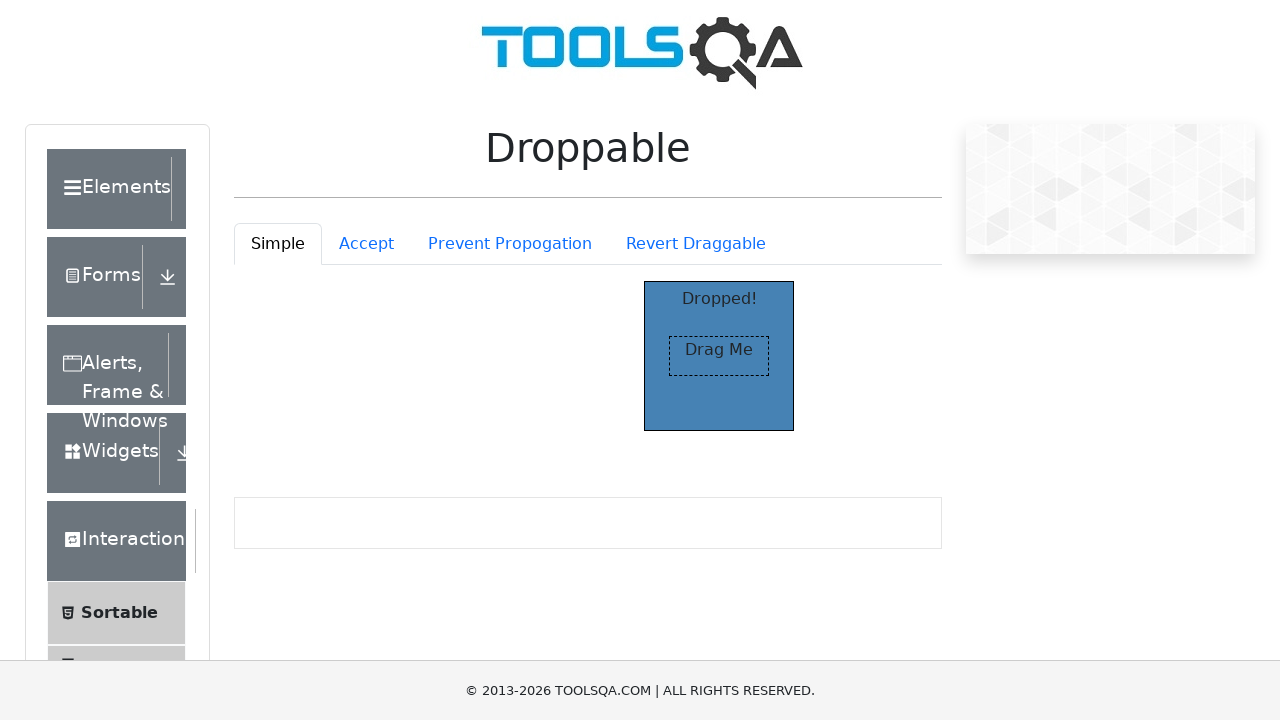